Tests static dropdown functionality by selecting options using different methods: by index, by visible text, and by value

Starting URL: https://rahulshettyacademy.com/dropdownsPractise/

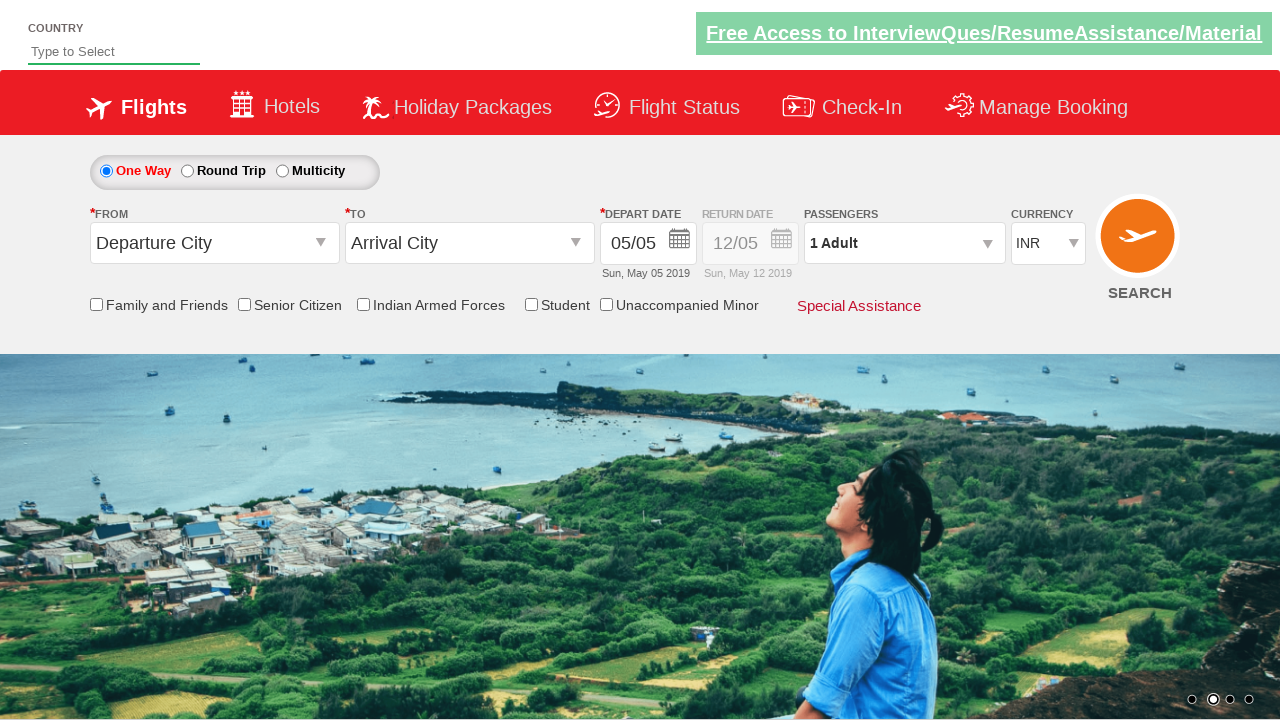

Selected currency dropdown option by index 3 on #ctl00_mainContent_DropDownListCurrency
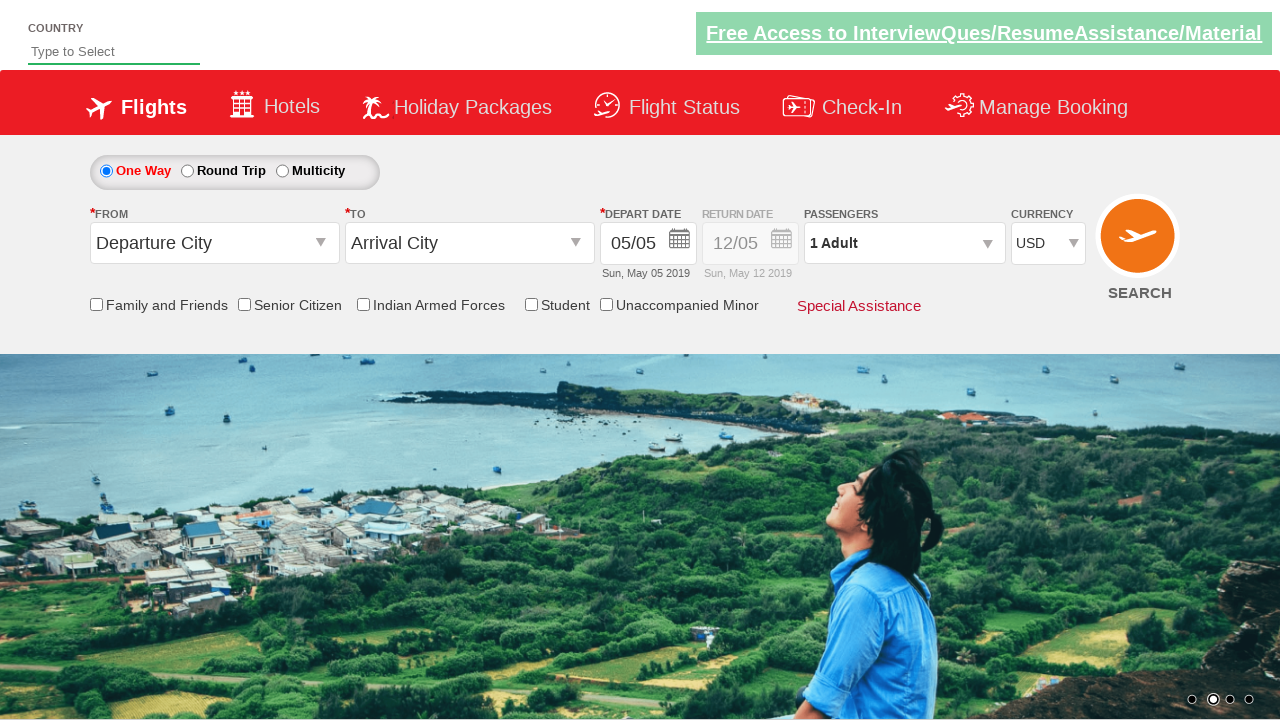

Selected currency dropdown option by visible text 'AED' on #ctl00_mainContent_DropDownListCurrency
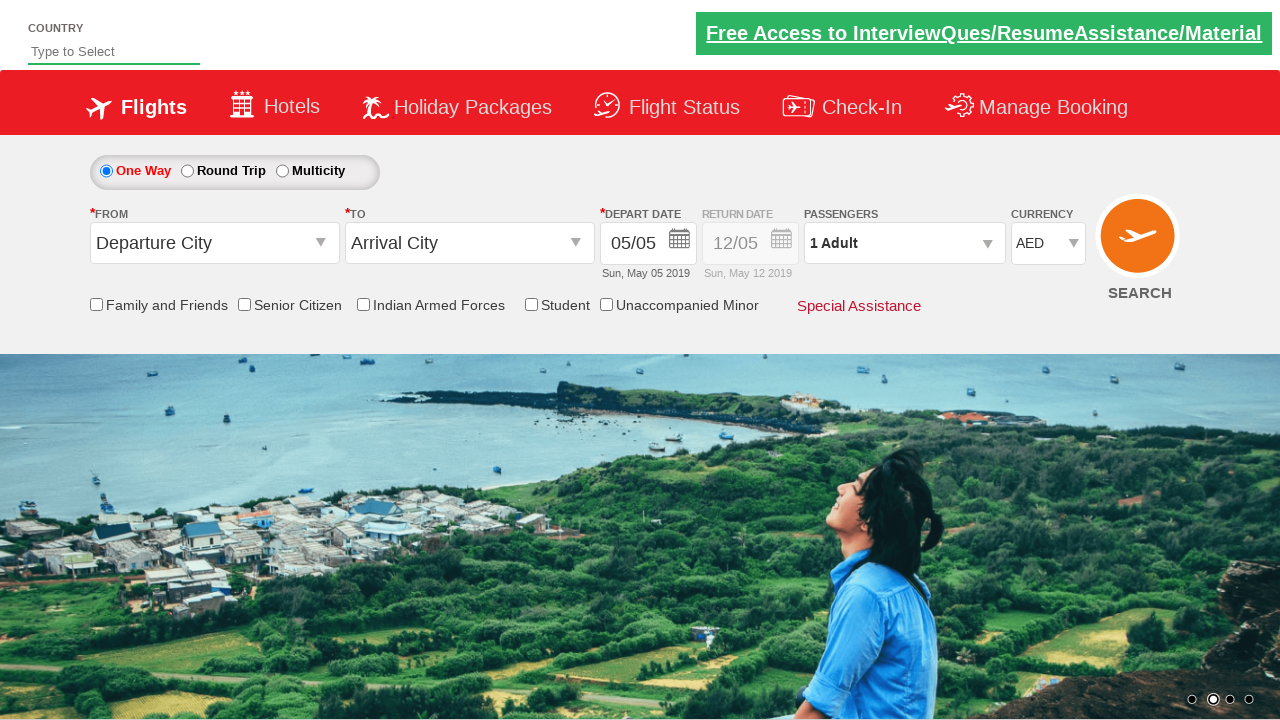

Selected currency dropdown option by value 'INR' on #ctl00_mainContent_DropDownListCurrency
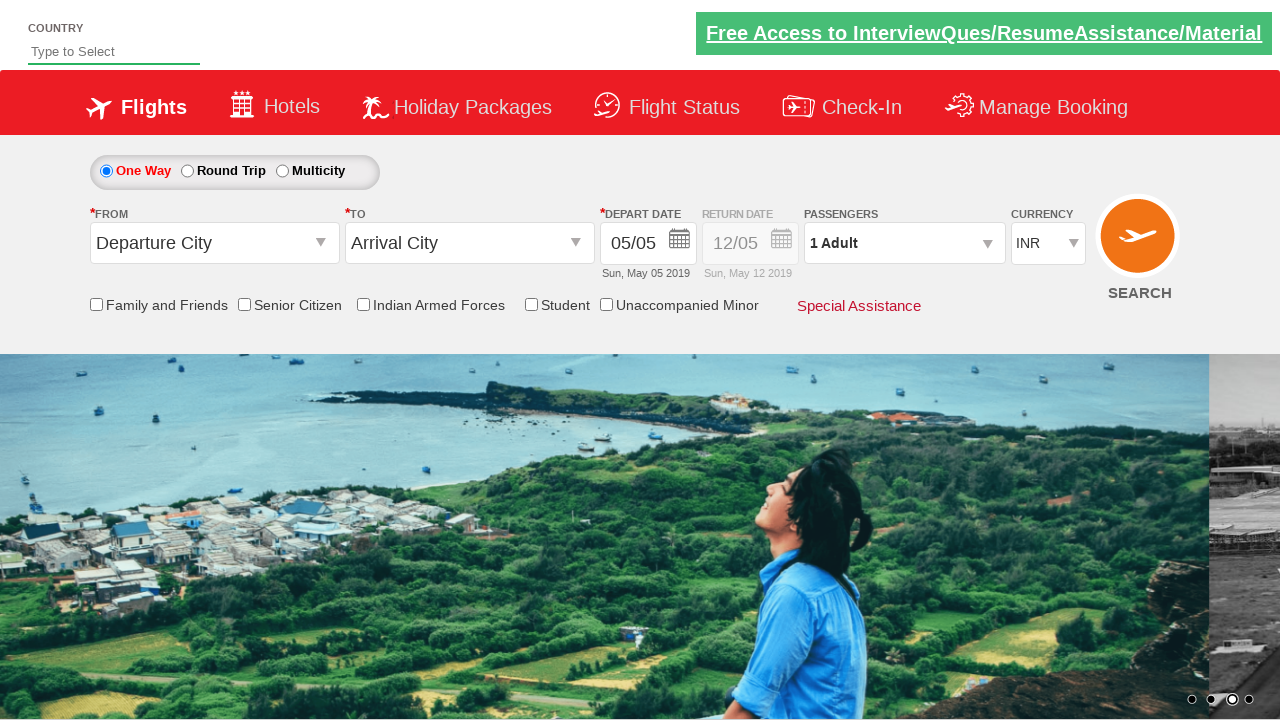

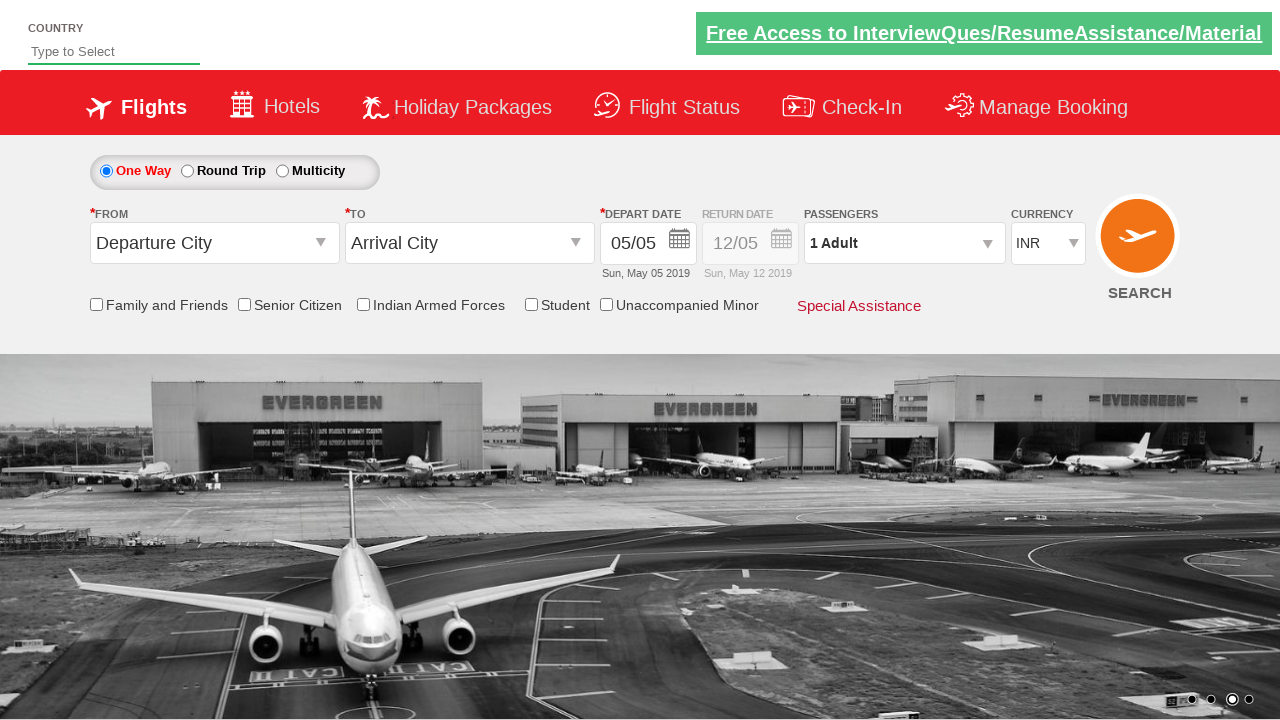